Tests clicking an action dialog button on a jQuery alert box demo page to trigger an alert dialog

Starting URL: https://www.jqueryscript.net/demo/bootstrap-alert-box/

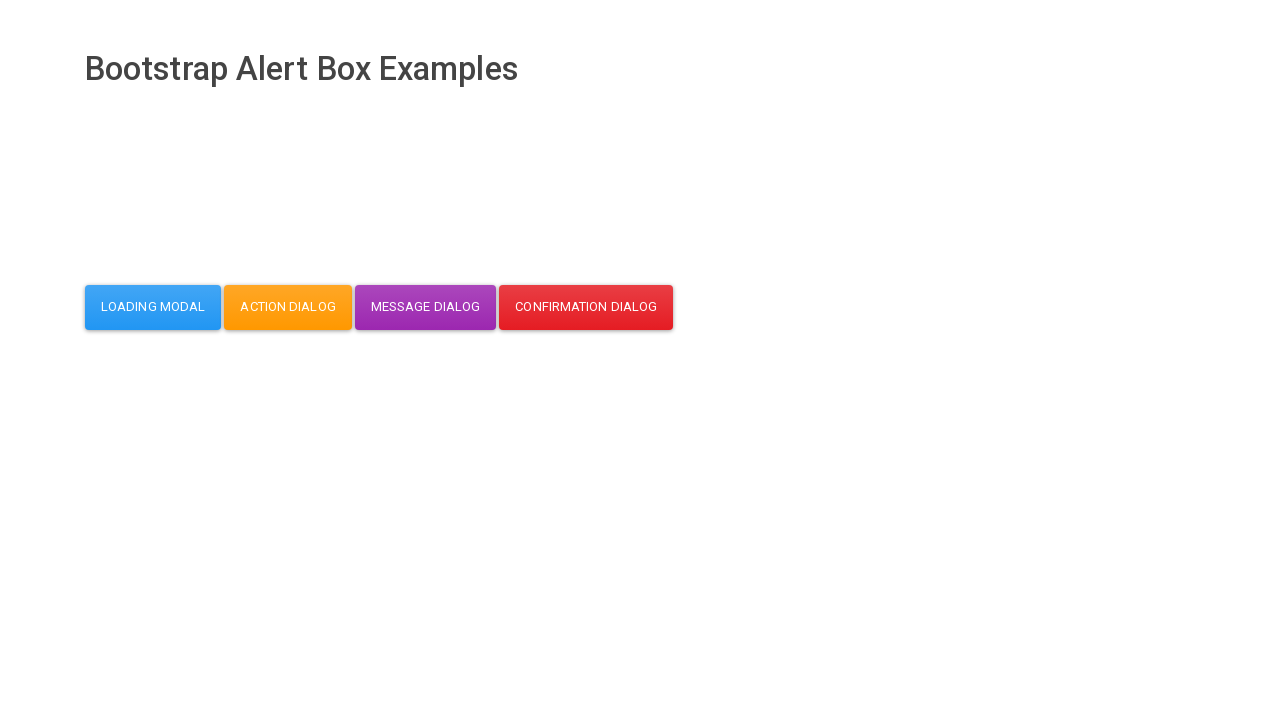

Navigated to jQuery alert box demo page
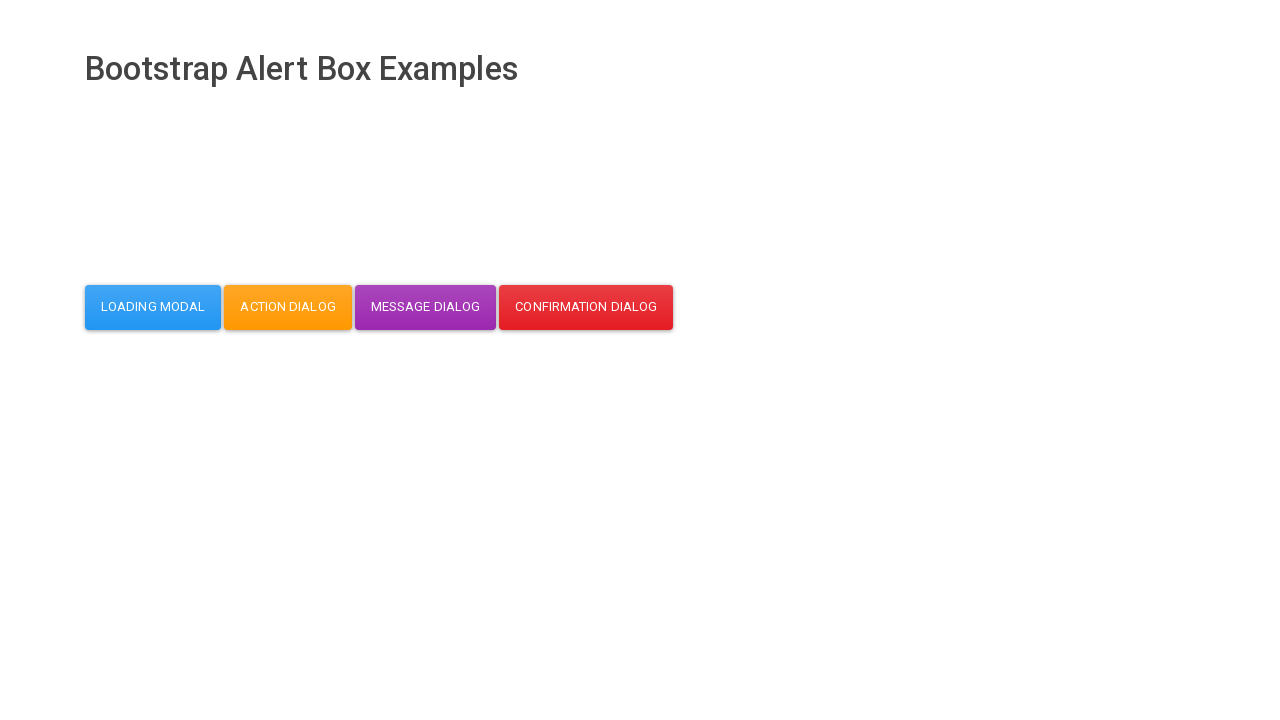

Clicked the action dialog button to trigger alert at (288, 307) on button#action
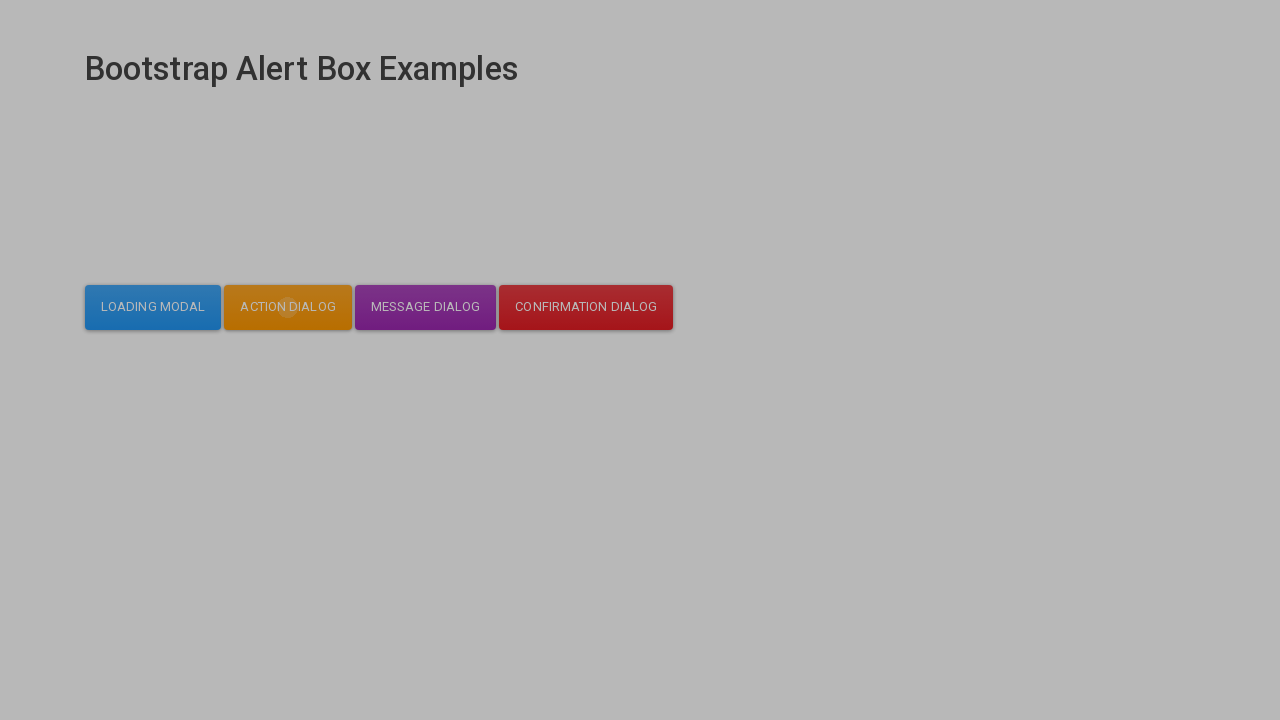

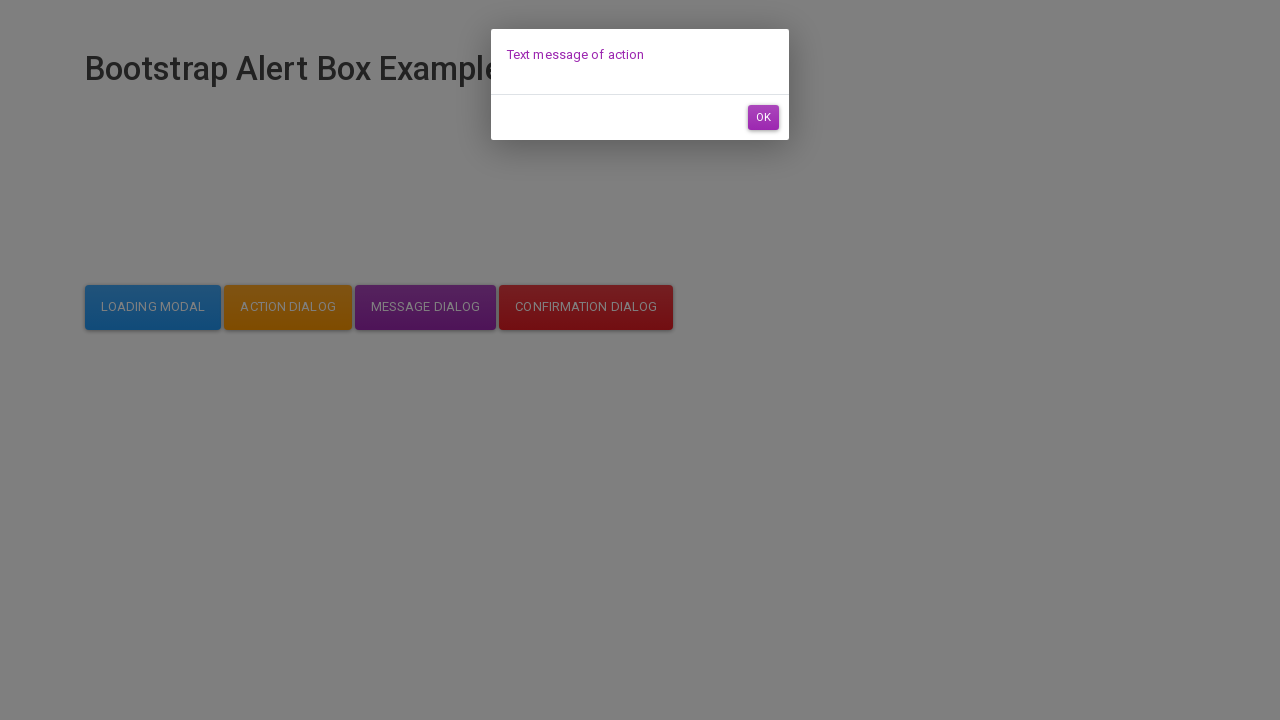